Tests clicking a button on the webpage and triggering a popup message

Starting URL: https://cbarnc.github.io/Group3-repo-projects/

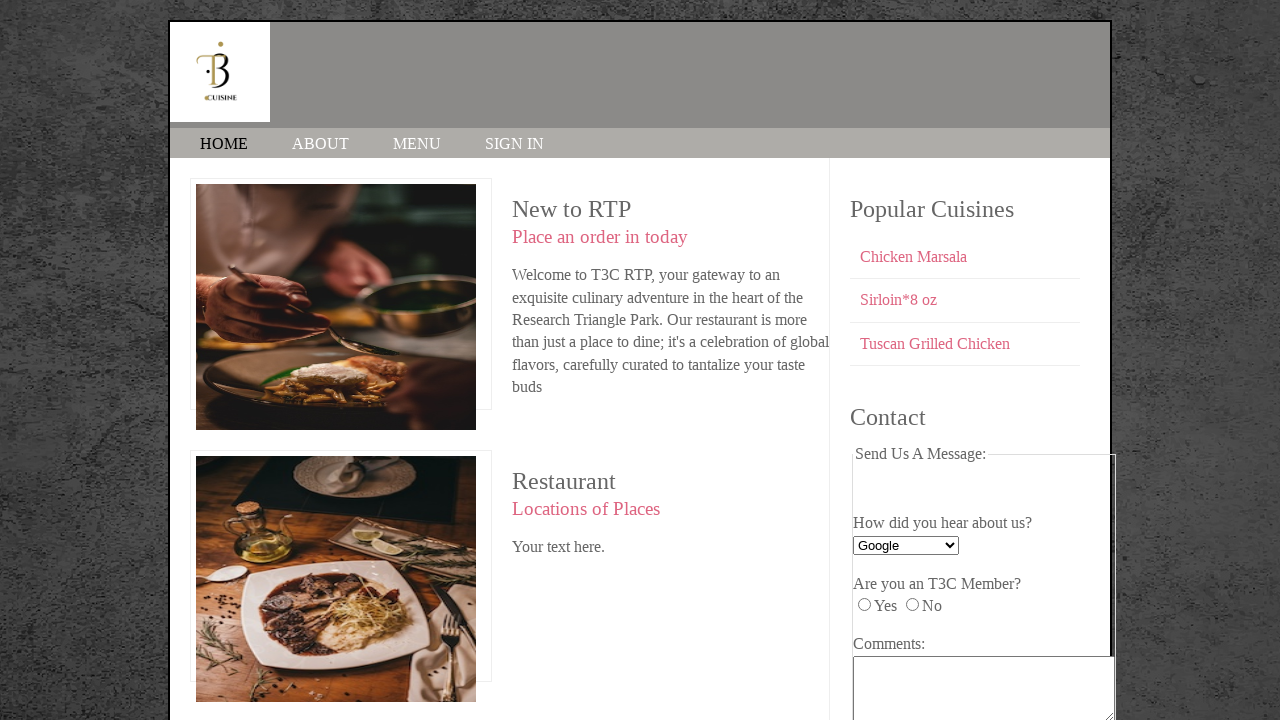

Clicked button to trigger popup message at (910, 612) on xpath=/html/body/div/aside/section[2]/form/fieldset/button
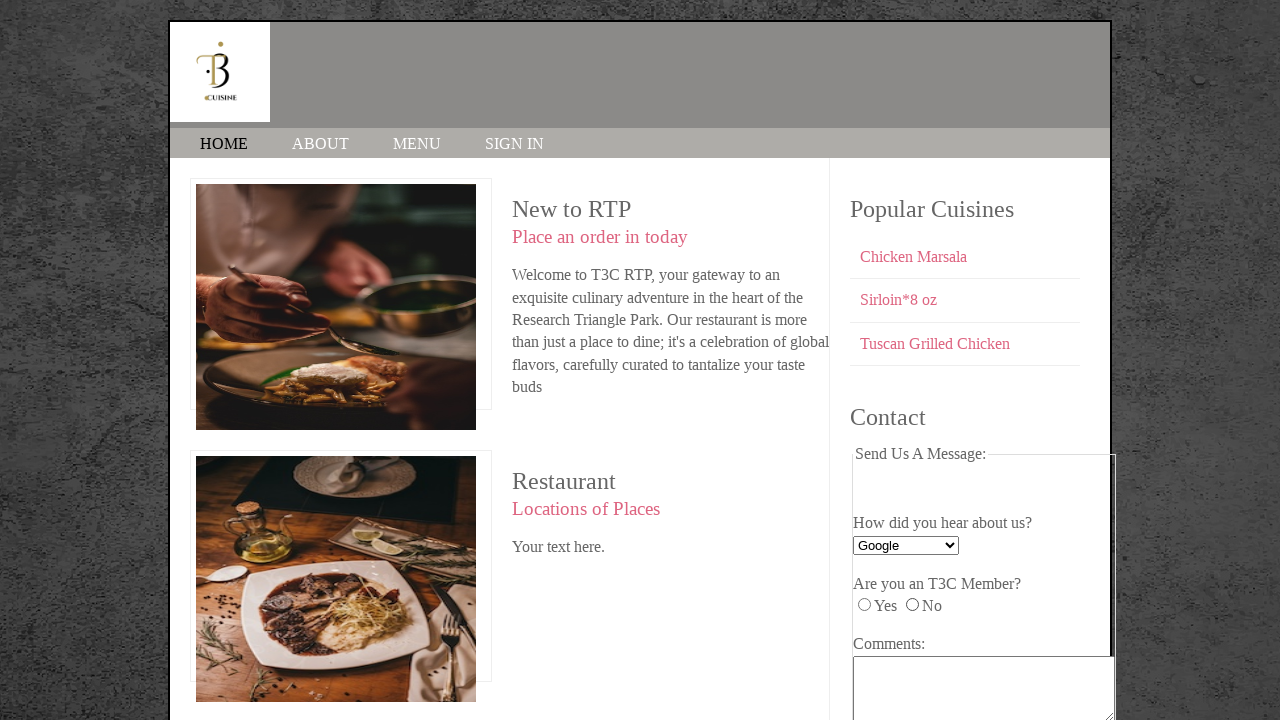

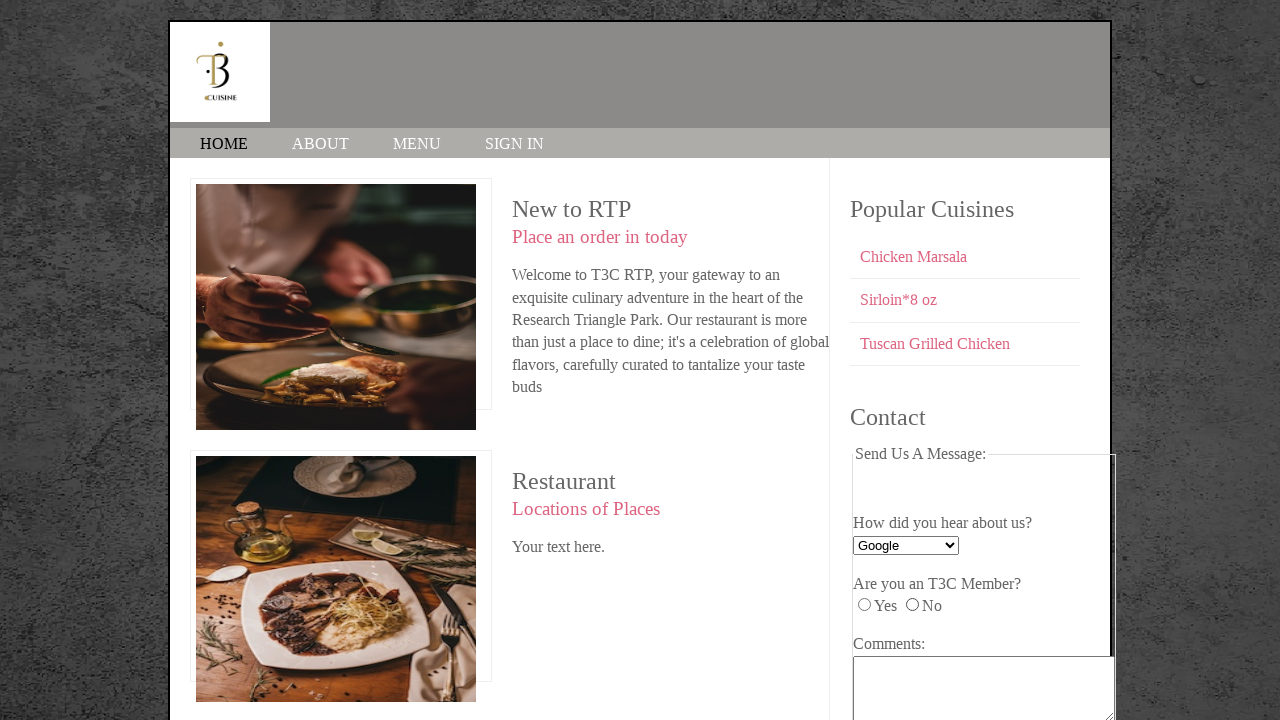